Tests clicking the Bad Request API link that returns a 400 status response

Starting URL: https://demoqa.com/links

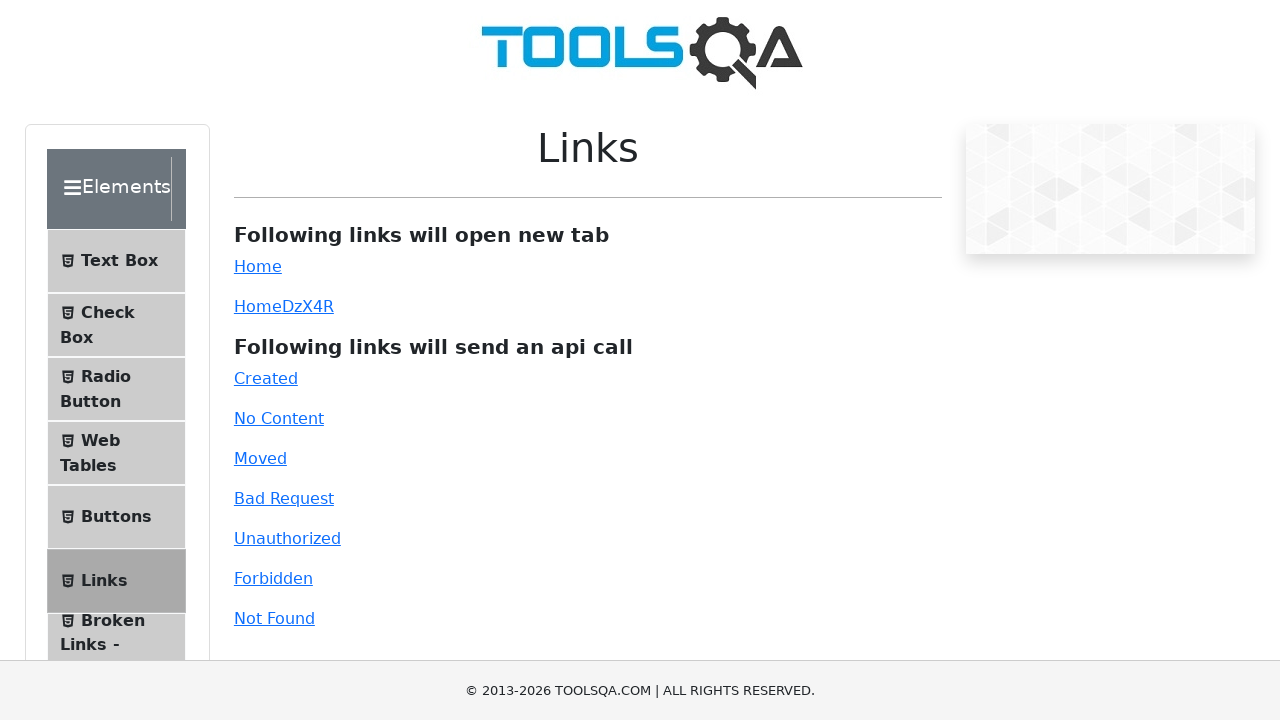

Clicked the Bad Request API link that returns a 400 status response at (284, 498) on #bad-request
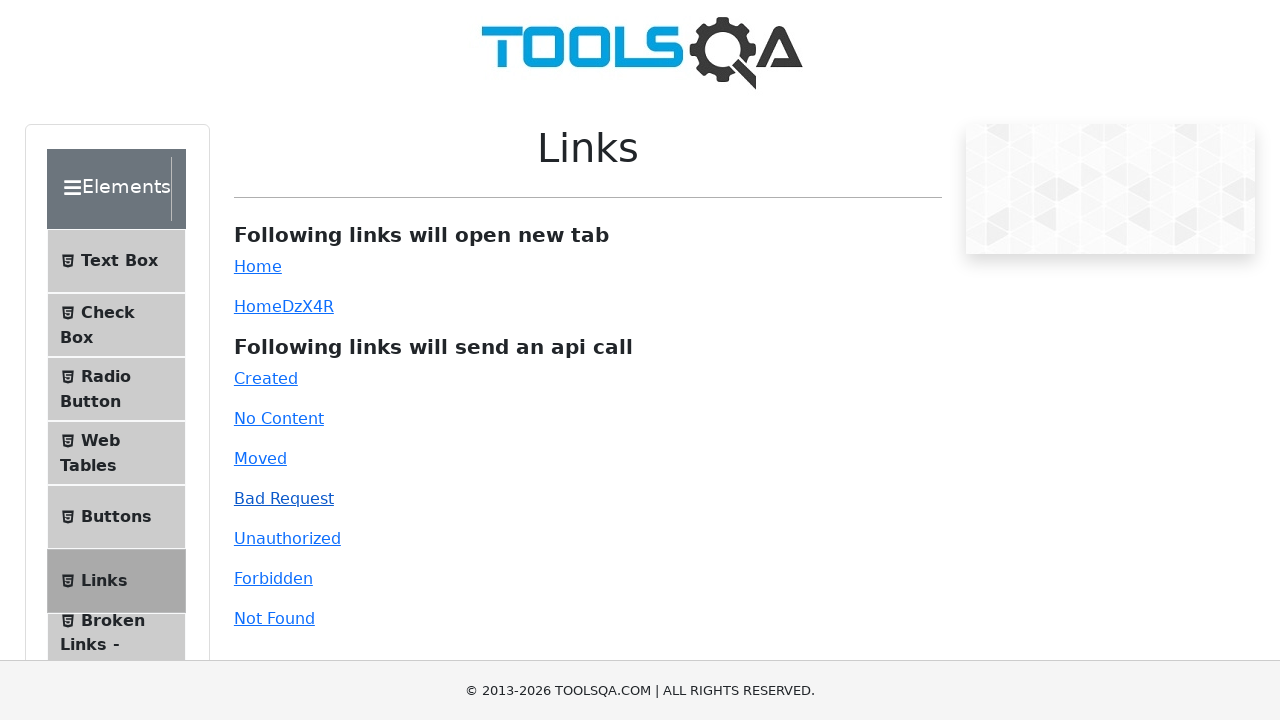

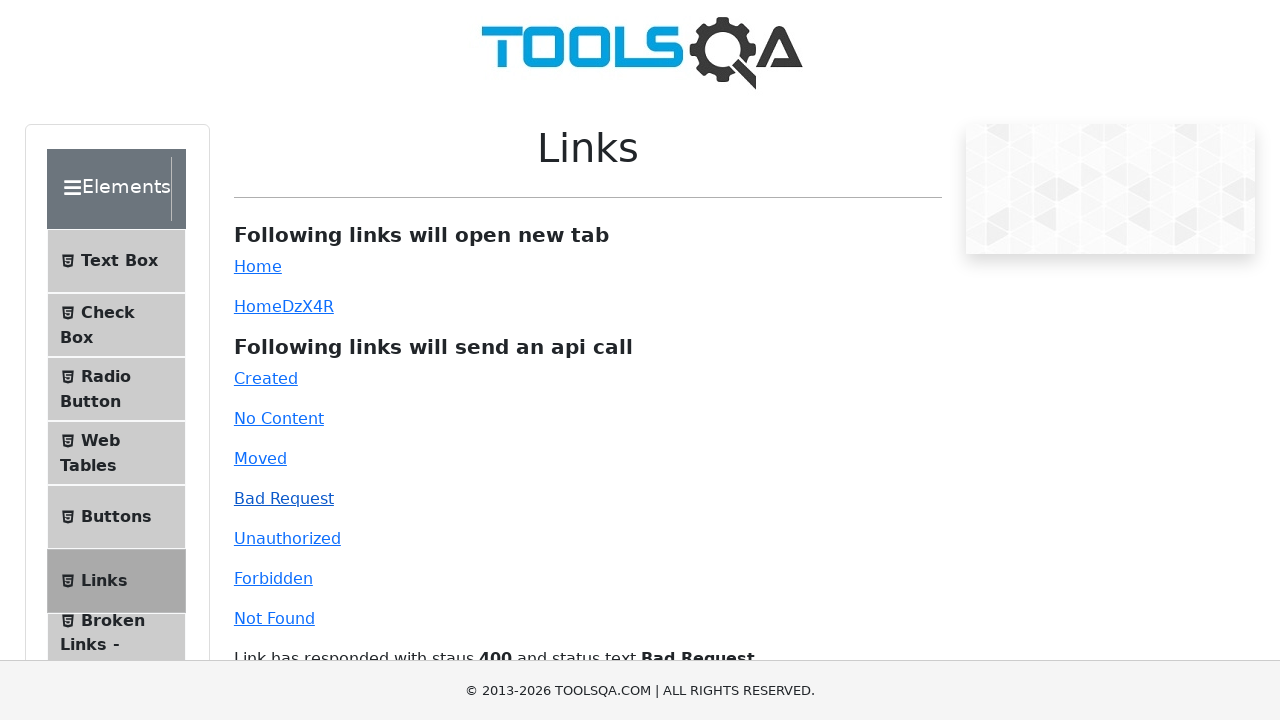